Tests multi-tab browser functionality by opening a new tab, navigating to a different page to retrieve course information, then switching back to the original tab to enter that information into a form field.

Starting URL: https://rahulshettyacademy.com/angularpractice/

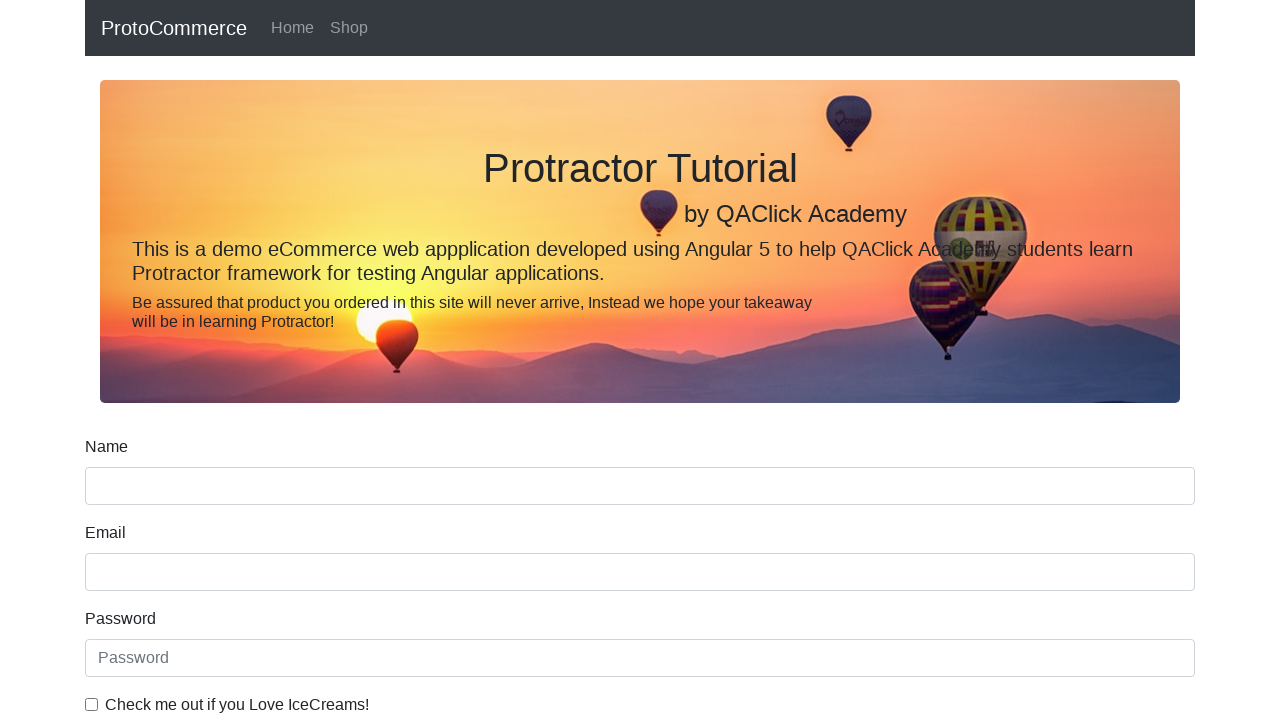

Stored reference to original page
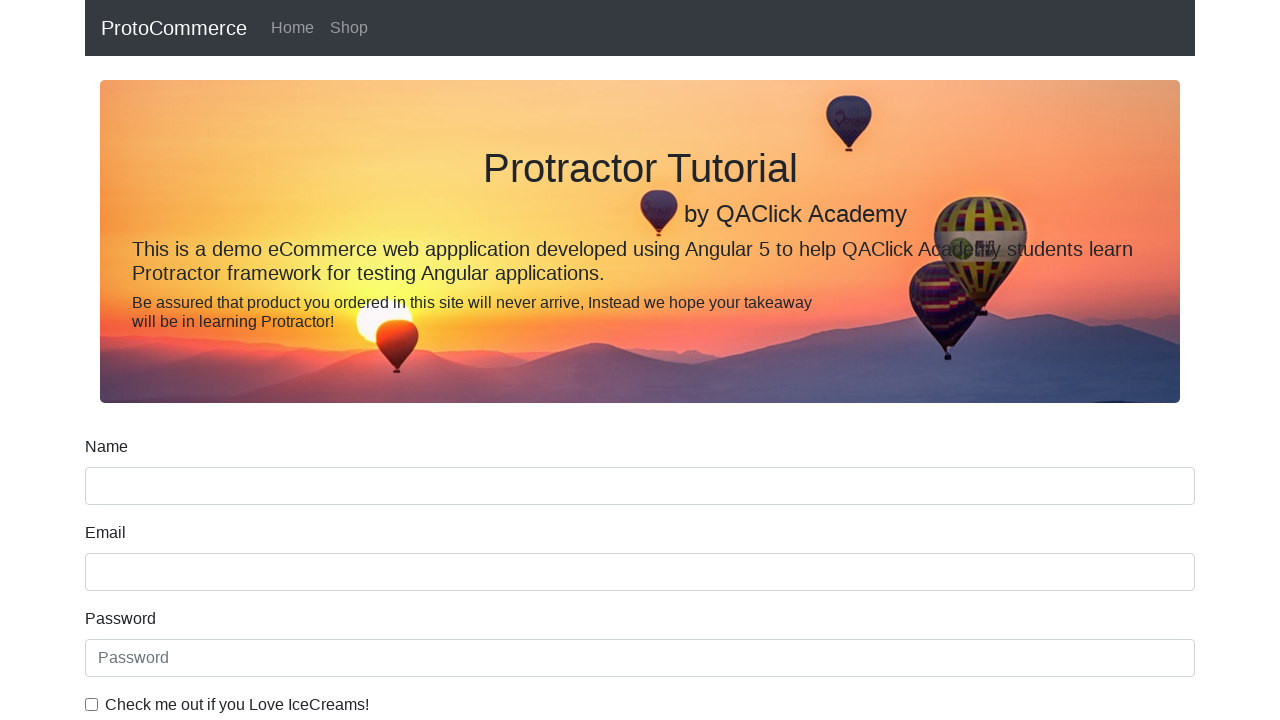

Opened a new browser tab
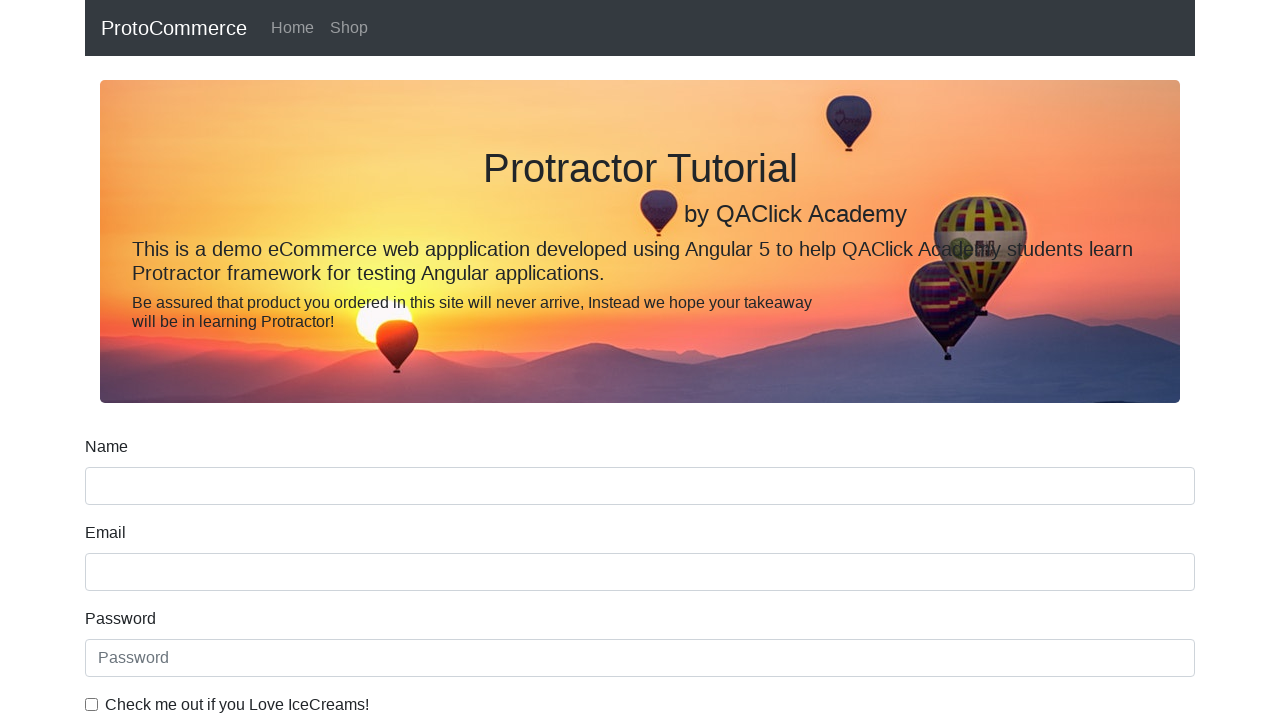

Navigated to https://rahulshettyacademy.com in new tab
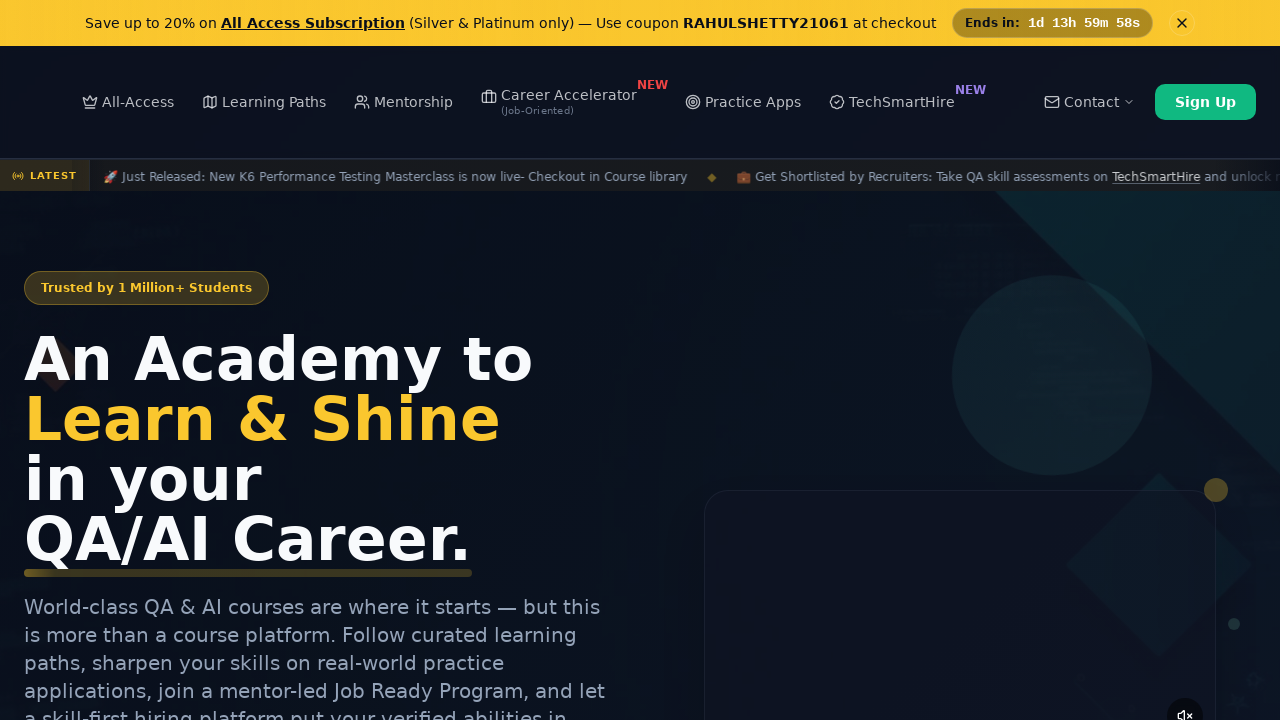

Waited for course links to load
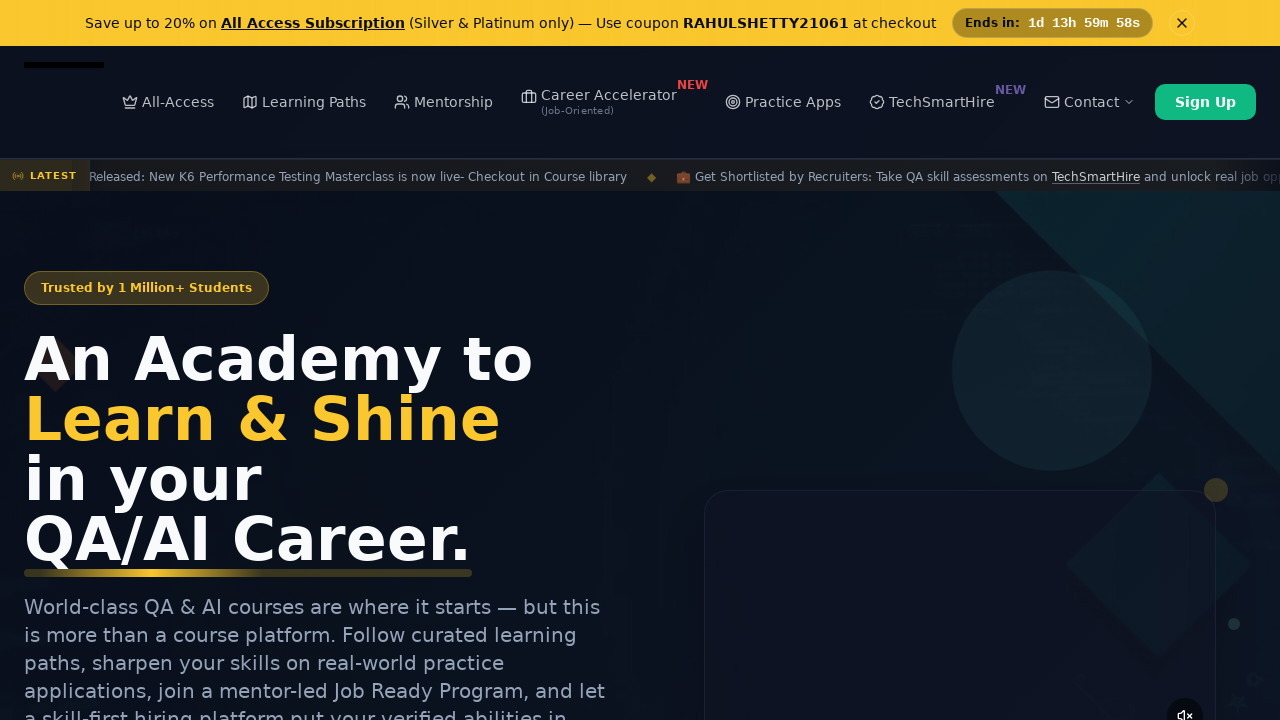

Located all course links on the page
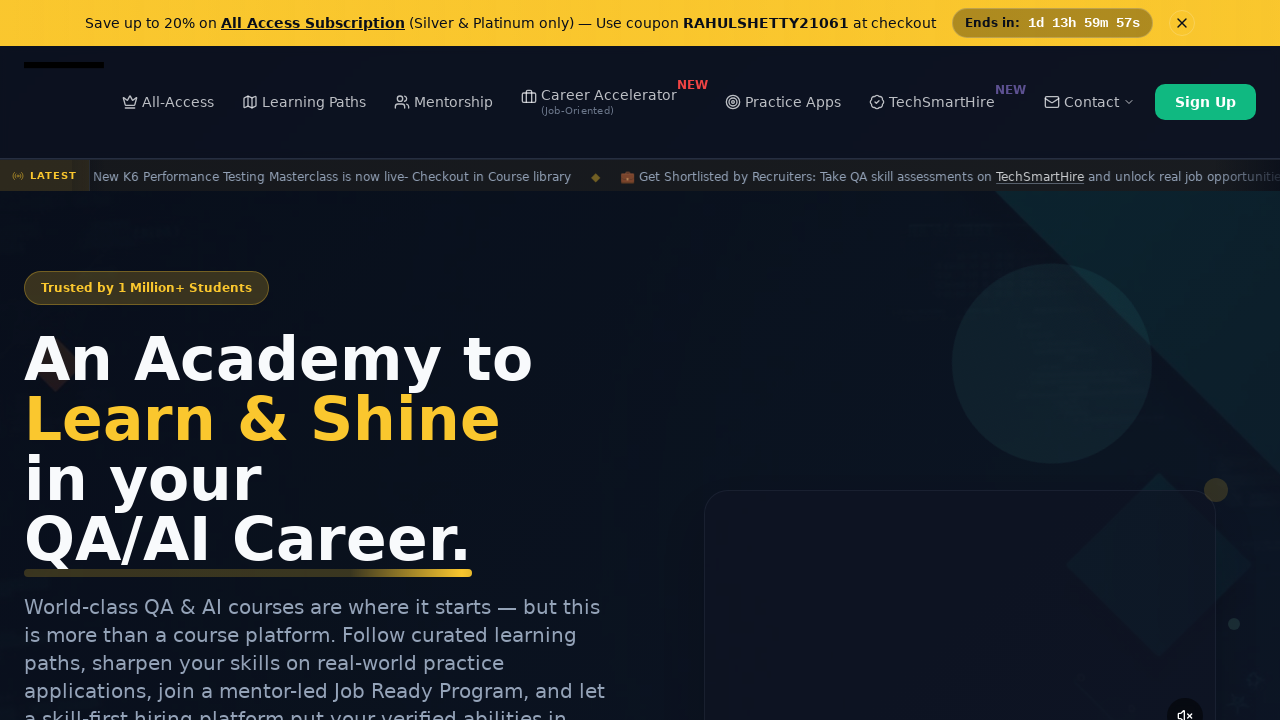

Retrieved course name: Playwright Testing
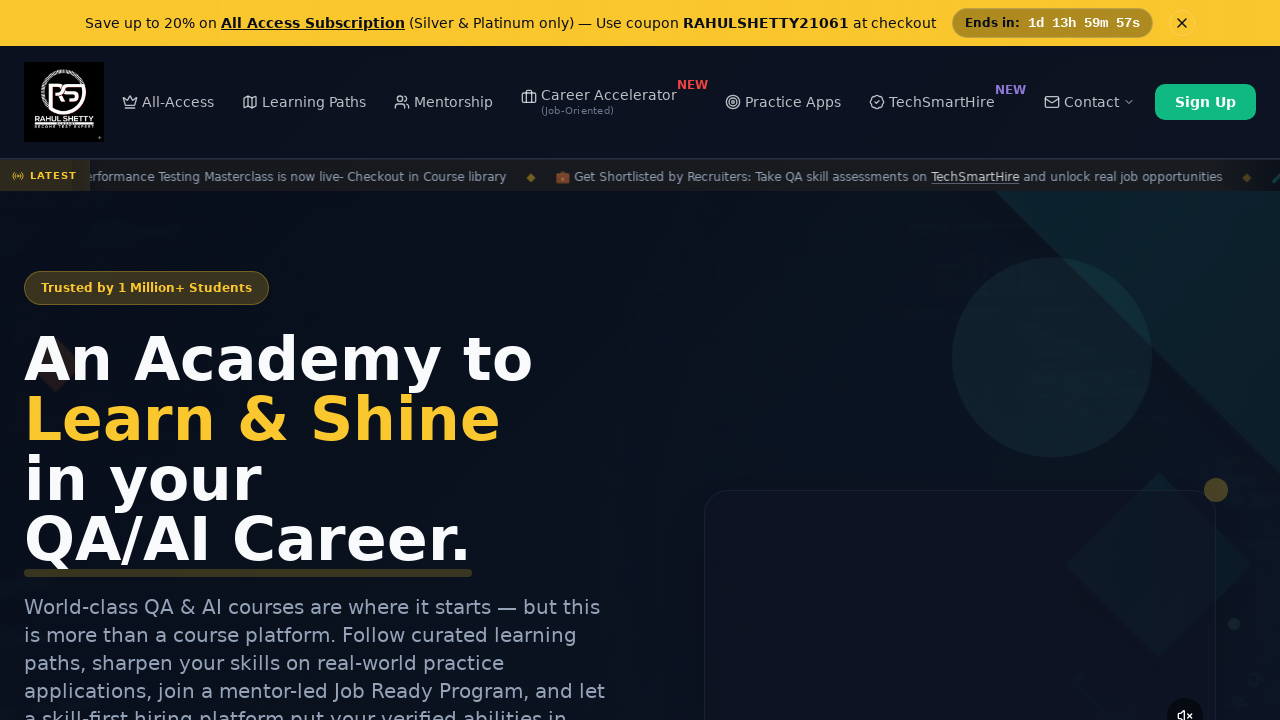

Switched back to original tab
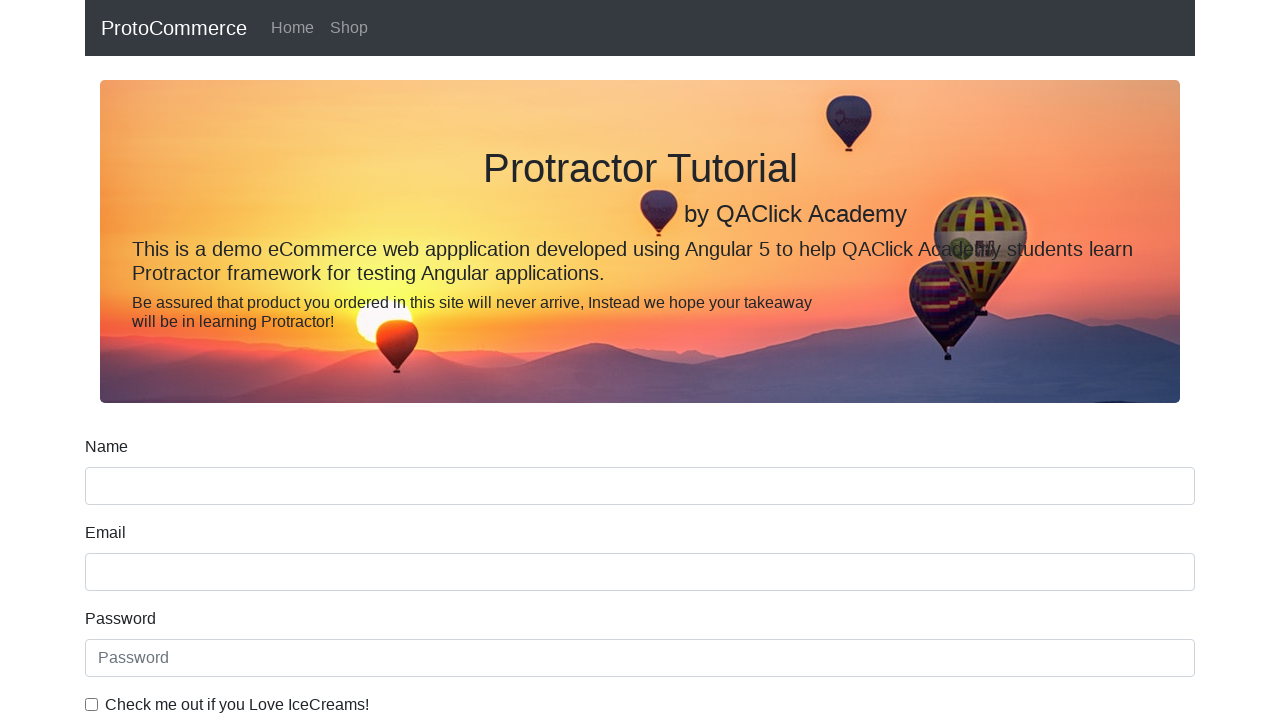

Filled name field with course name: Playwright Testing on input[name='name']
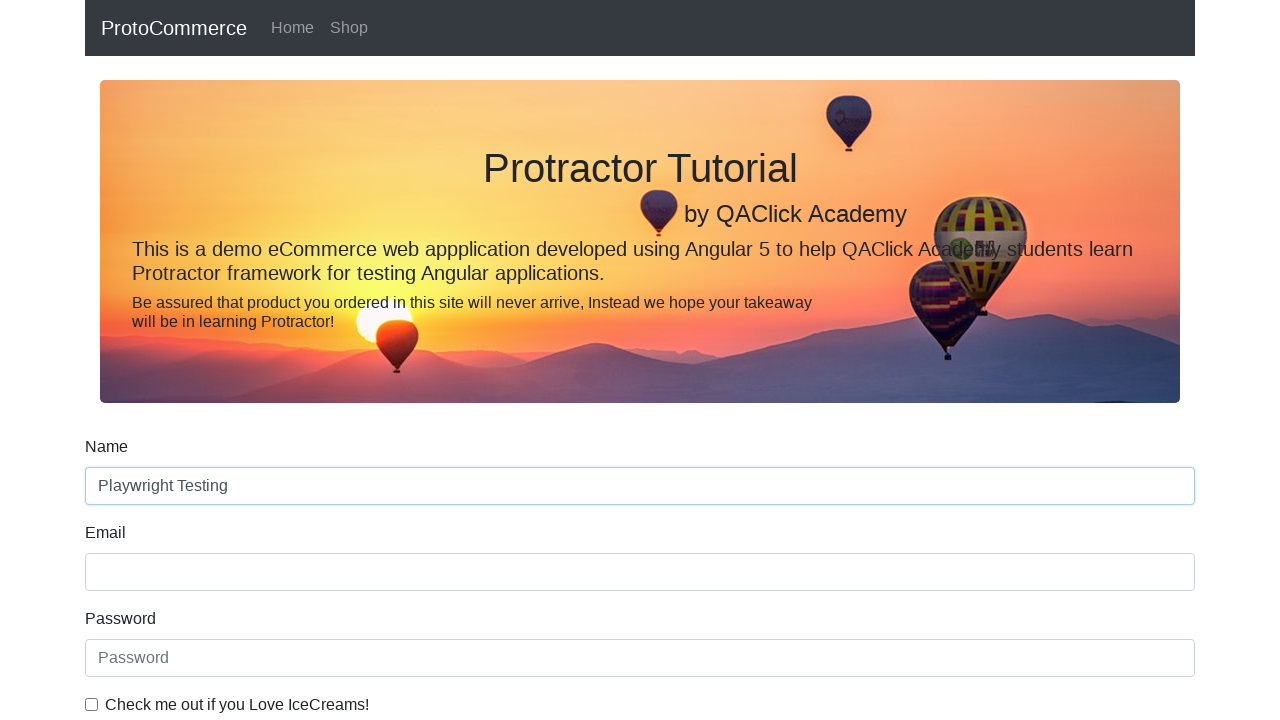

Closed the new tab
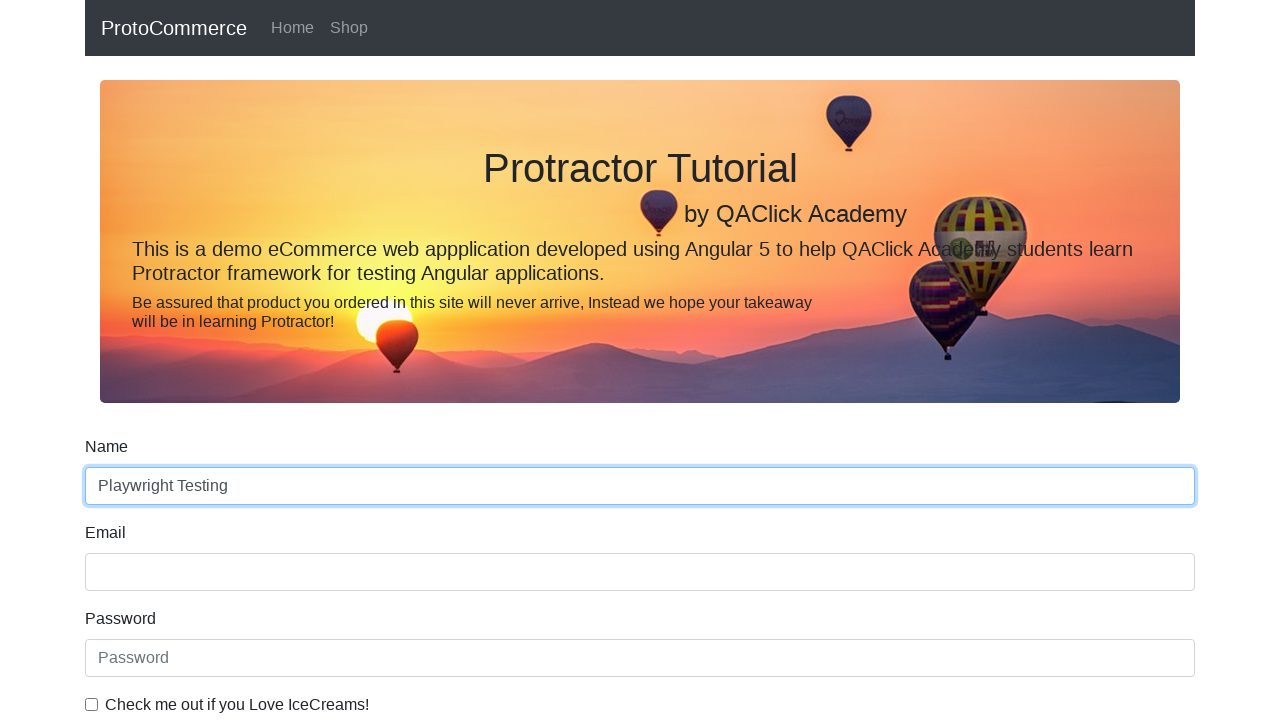

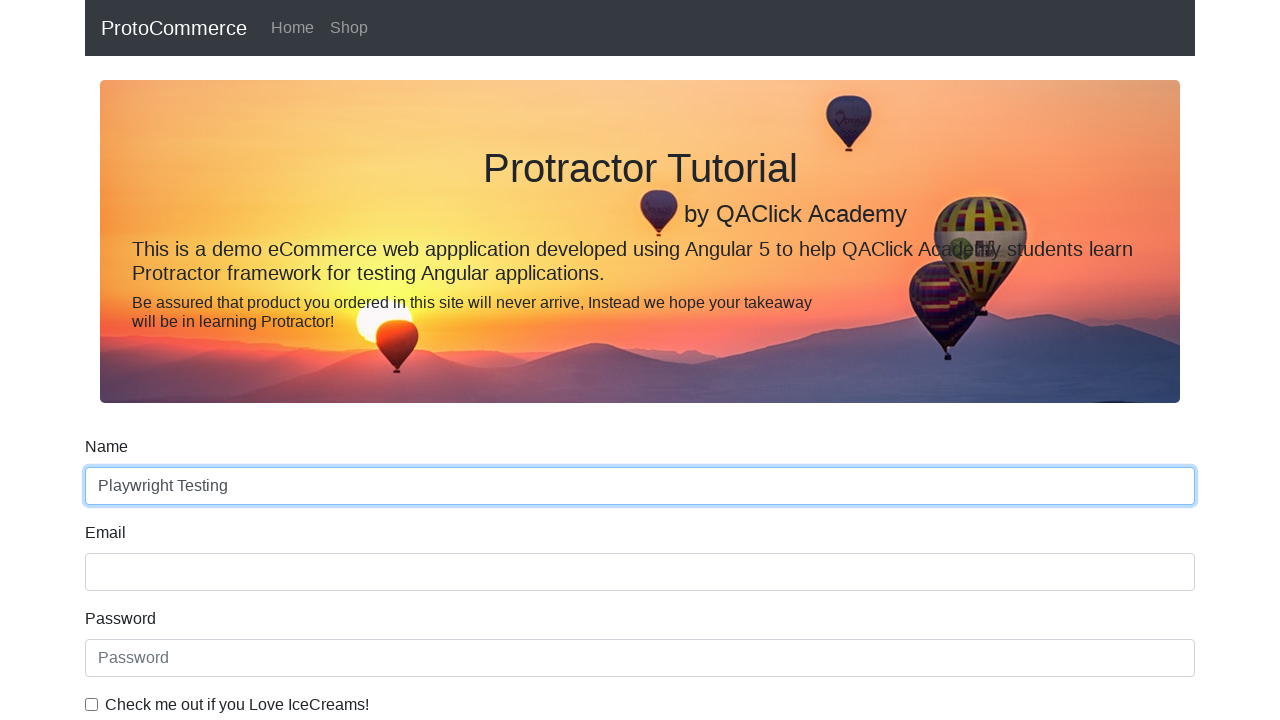